Navigates to Python.org, scrolls to and clicks on podcast talks link, then verifies description is displayed

Starting URL: https://www.python.org/

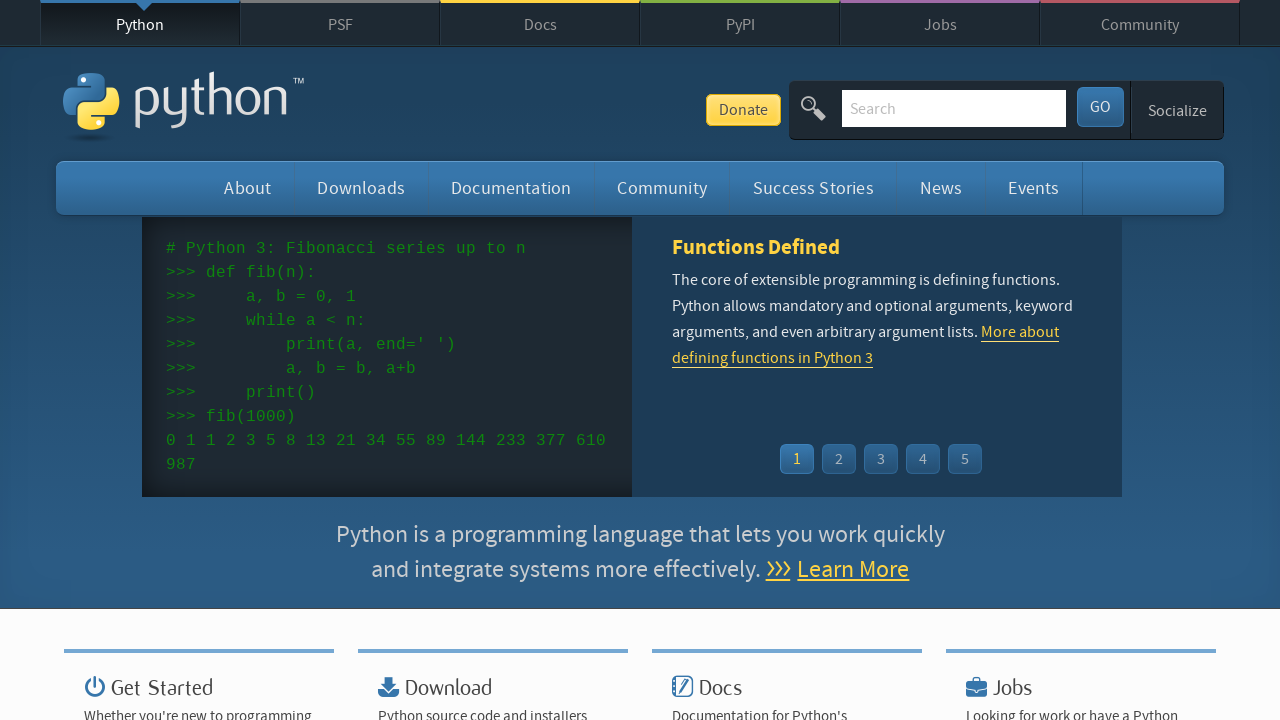

Clicked on podcast talks link with auto-scroll at (542, 360) on #container > li:nth-child(3) > ul > li:nth-child(2) > a
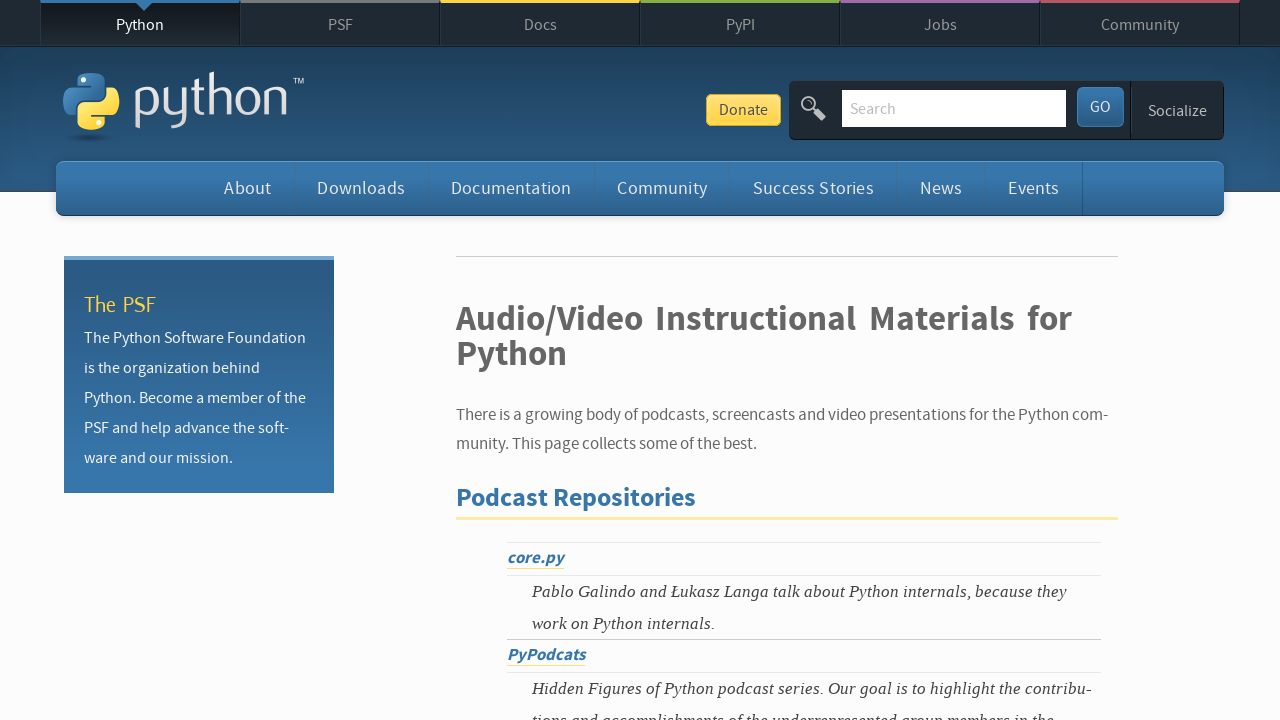

Podcast description verified as displayed
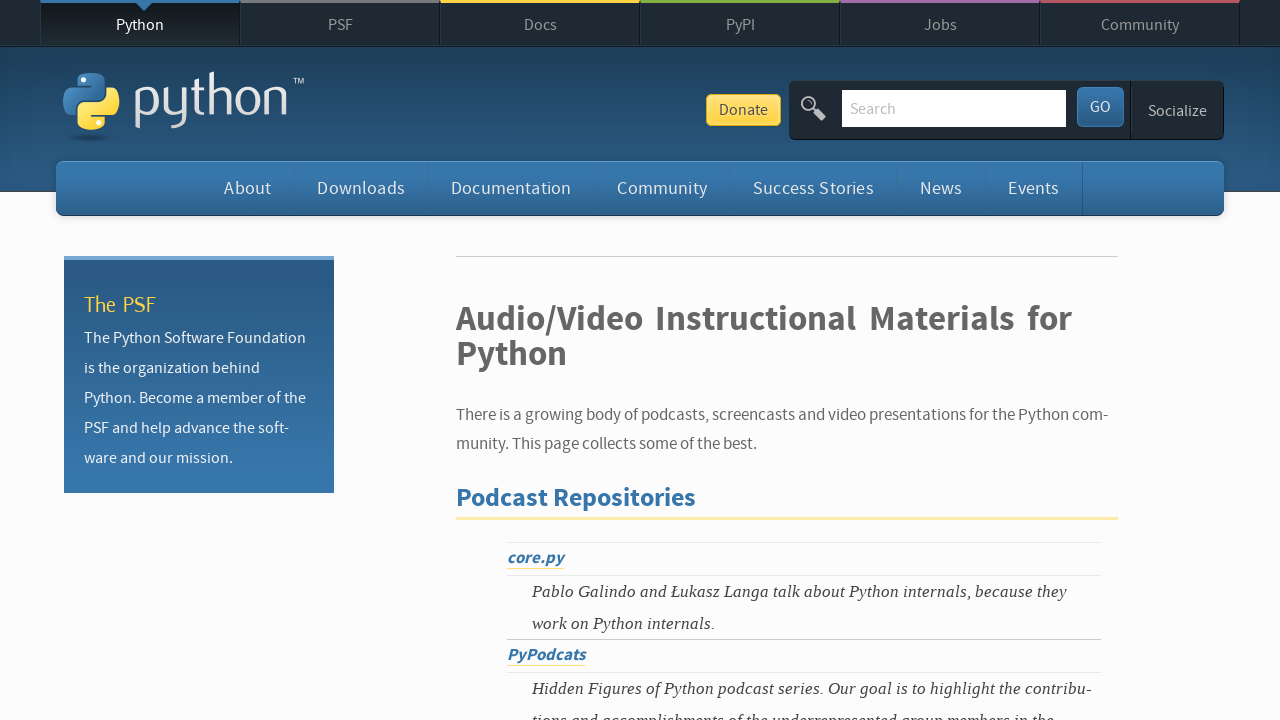

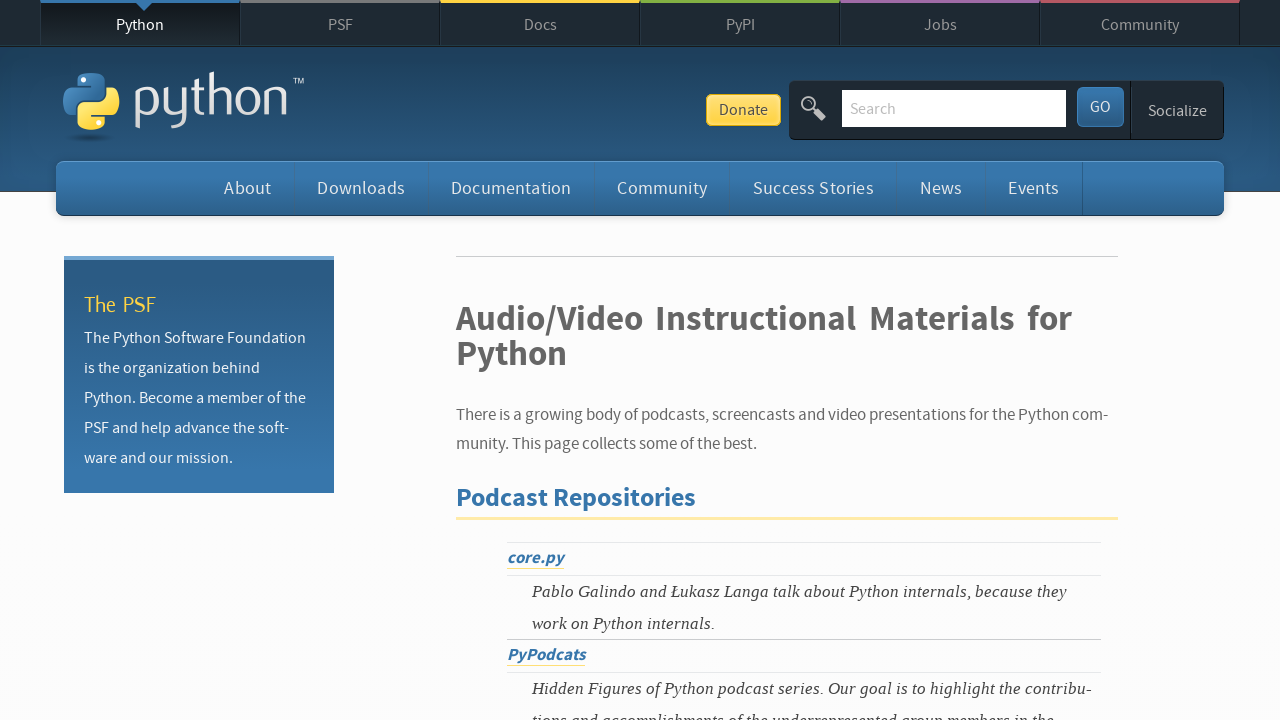